Verifies that the company logo is displayed on the OrangeHRM demo page

Starting URL: https://opensource-demo.orangehrmlive.com/

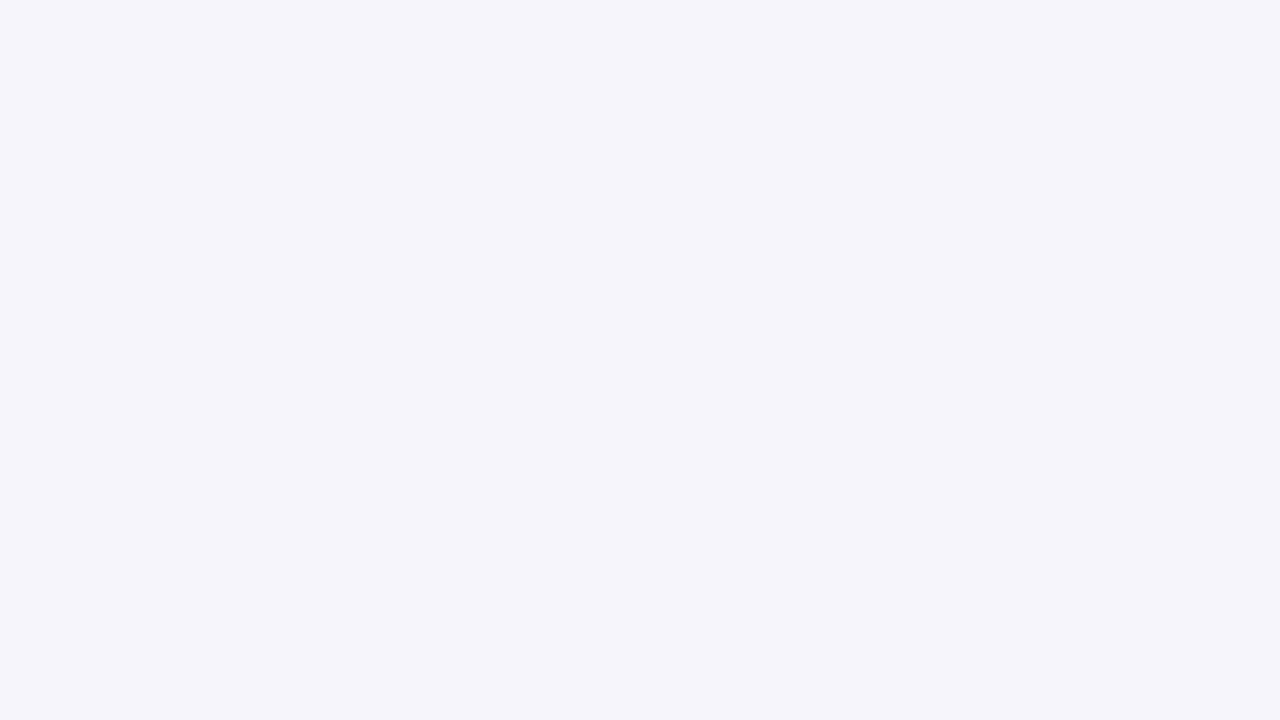

Waited for company logo to load on OrangeHRM demo page
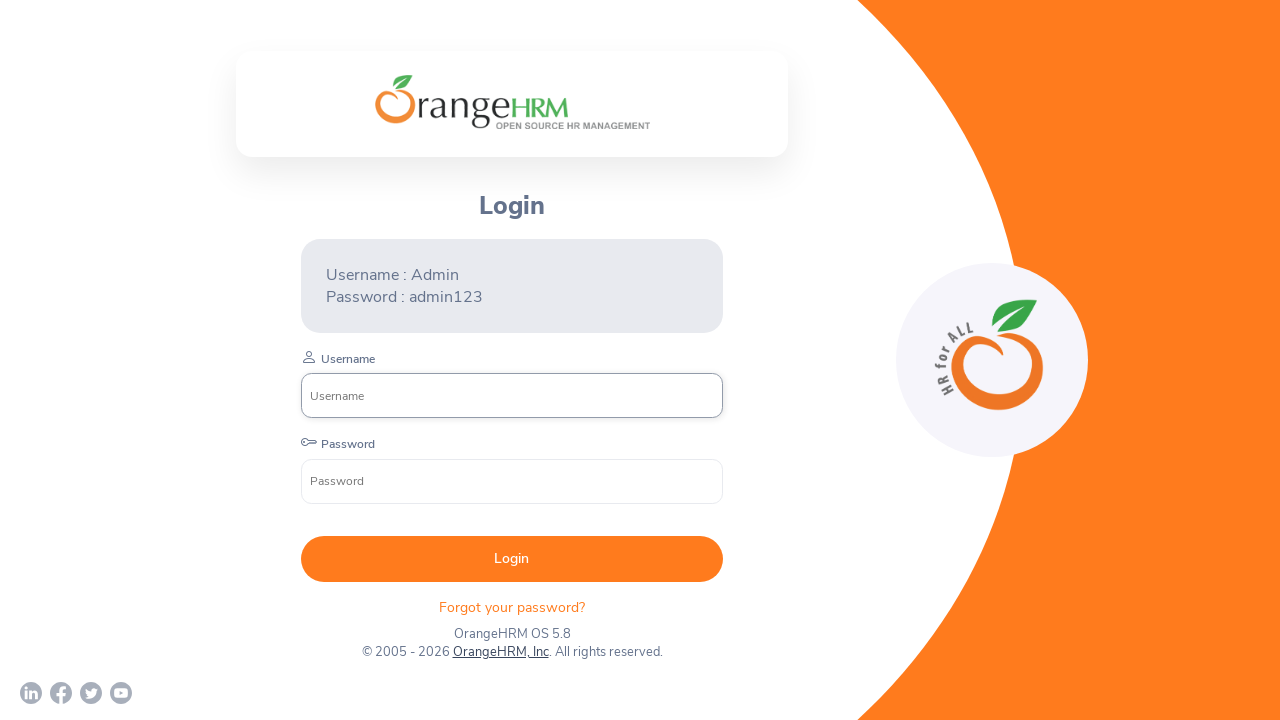

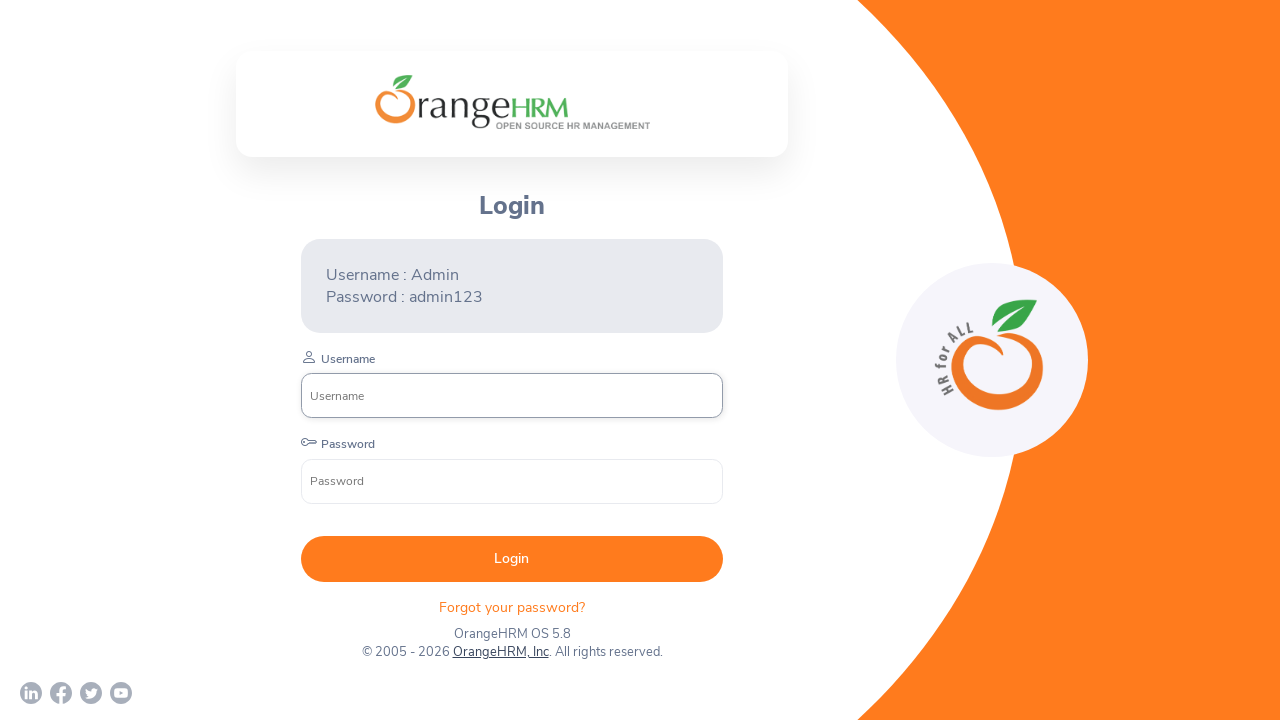